Navigates to the locators page and verifies that both heading elements are displayed and buttons are clickable/enabled

Starting URL: https://acctabootcamp.github.io/site/examples/locators

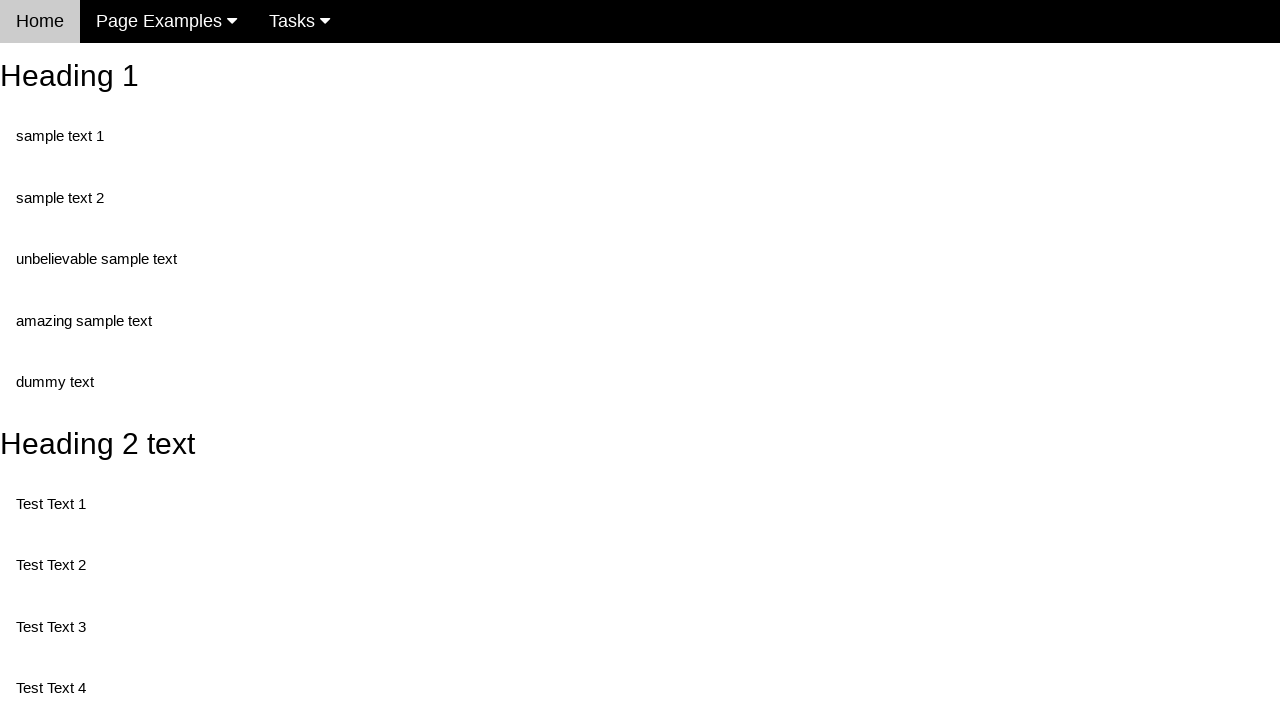

Navigated to locators page
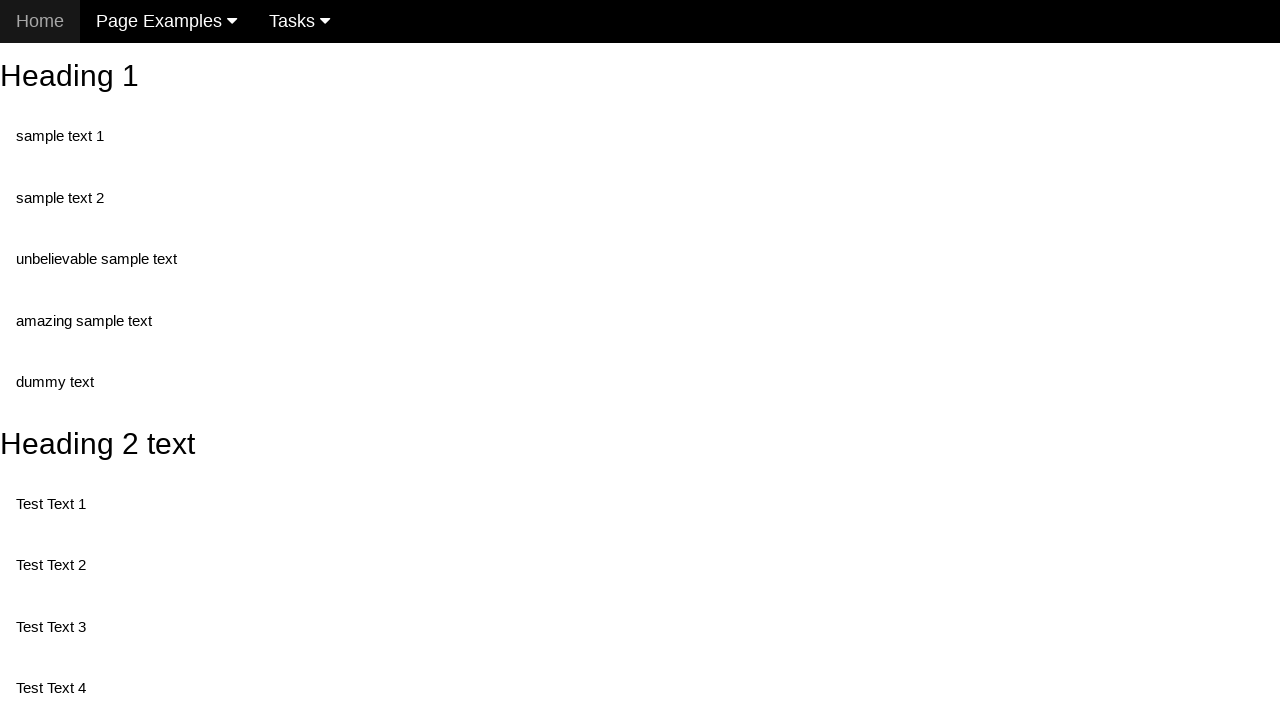

Verified Heading 1 text is displayed
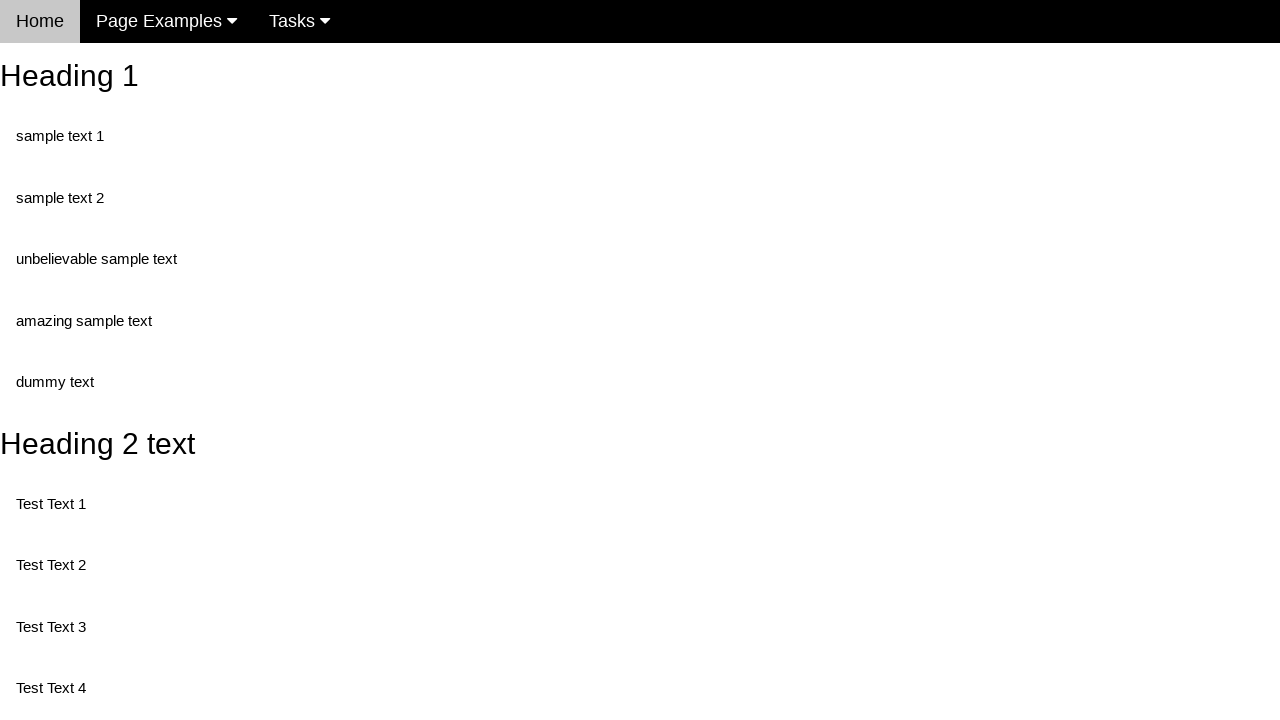

Verified Heading 2 text is displayed
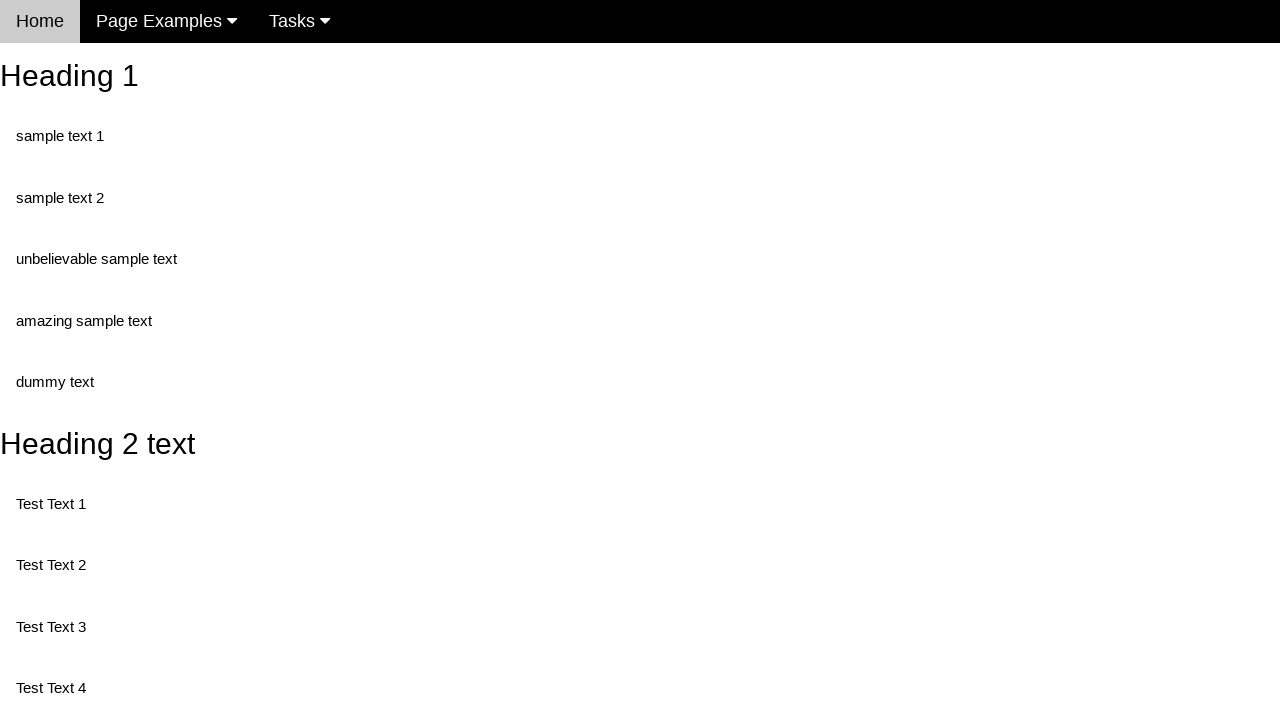

Verified first button is enabled and clickable
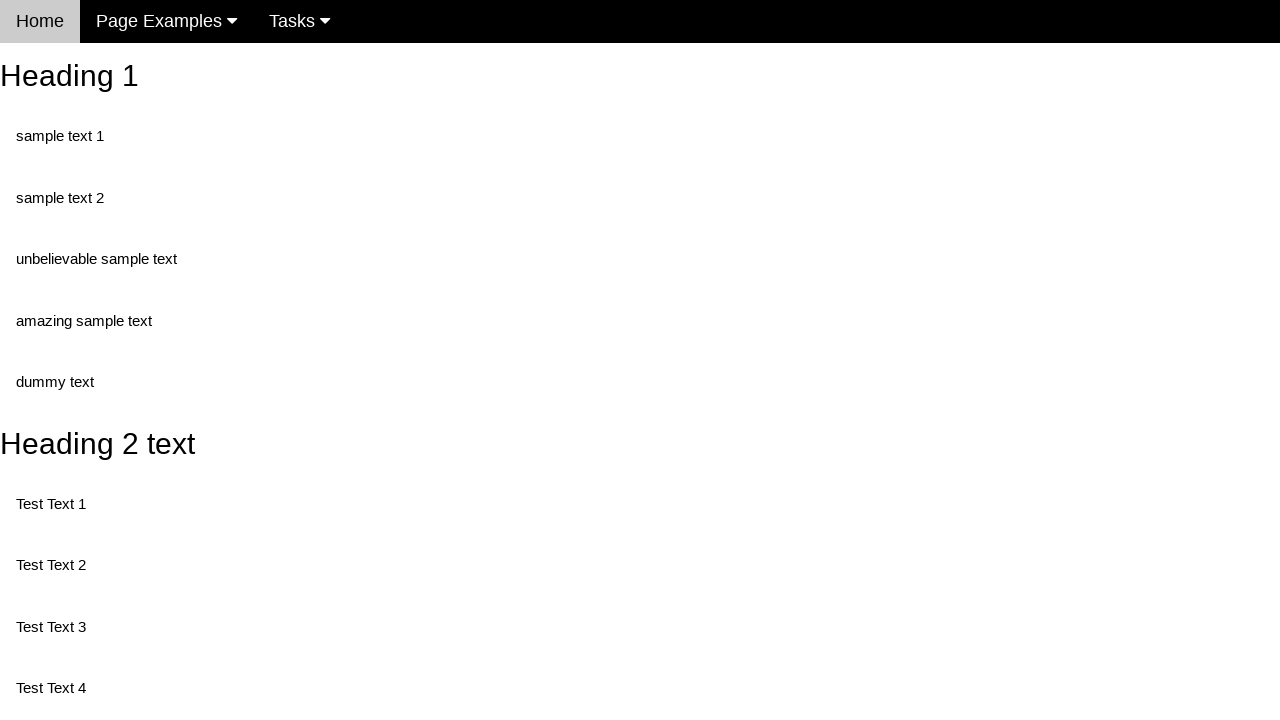

Verified second button is enabled and clickable
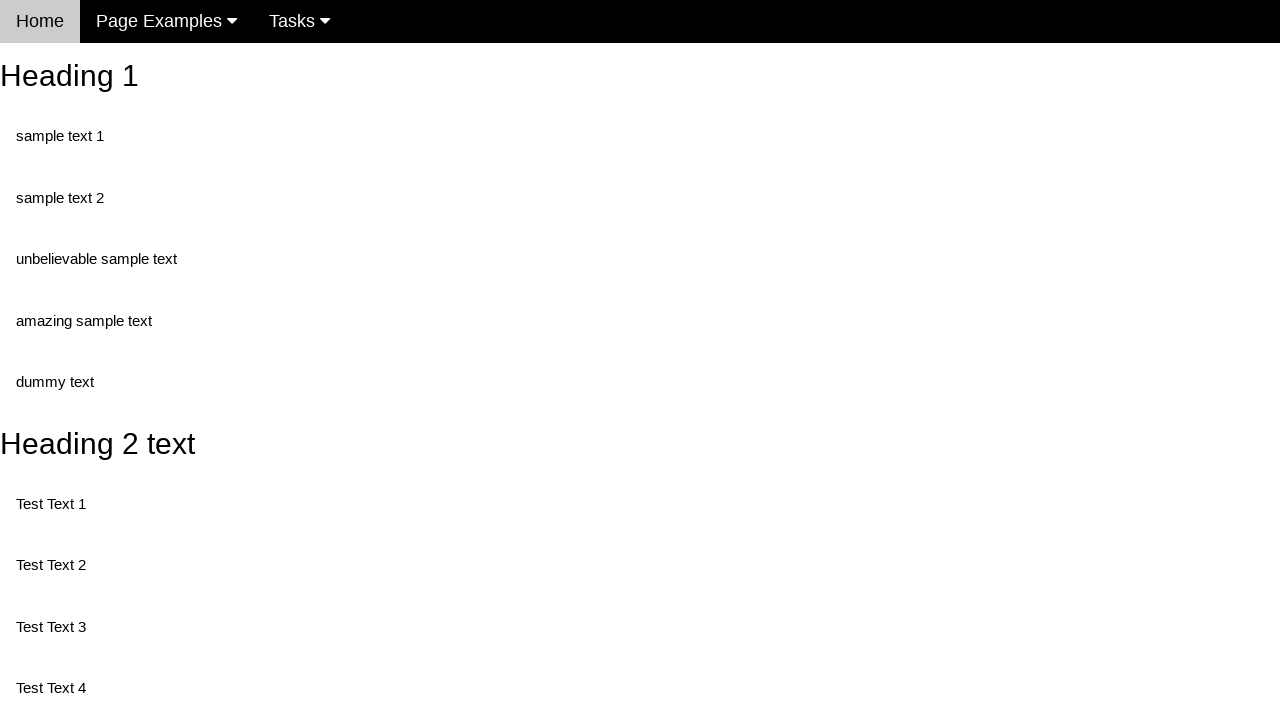

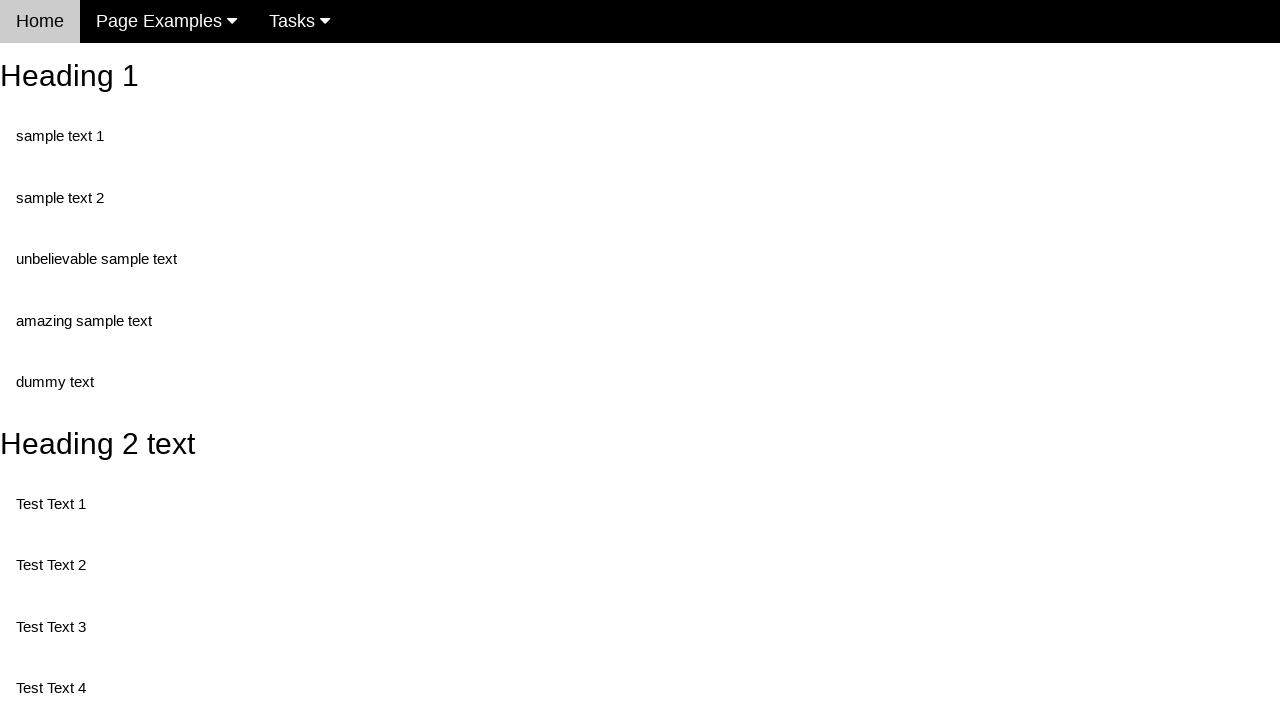